Tests the Strat Roulette website by selecting a map (dust2) and clicking the T (Terrorist) Strat button to generate a random strategy, then verifies the strategy title and description elements are displayed.

Starting URL: https://strat-roulette.github.io

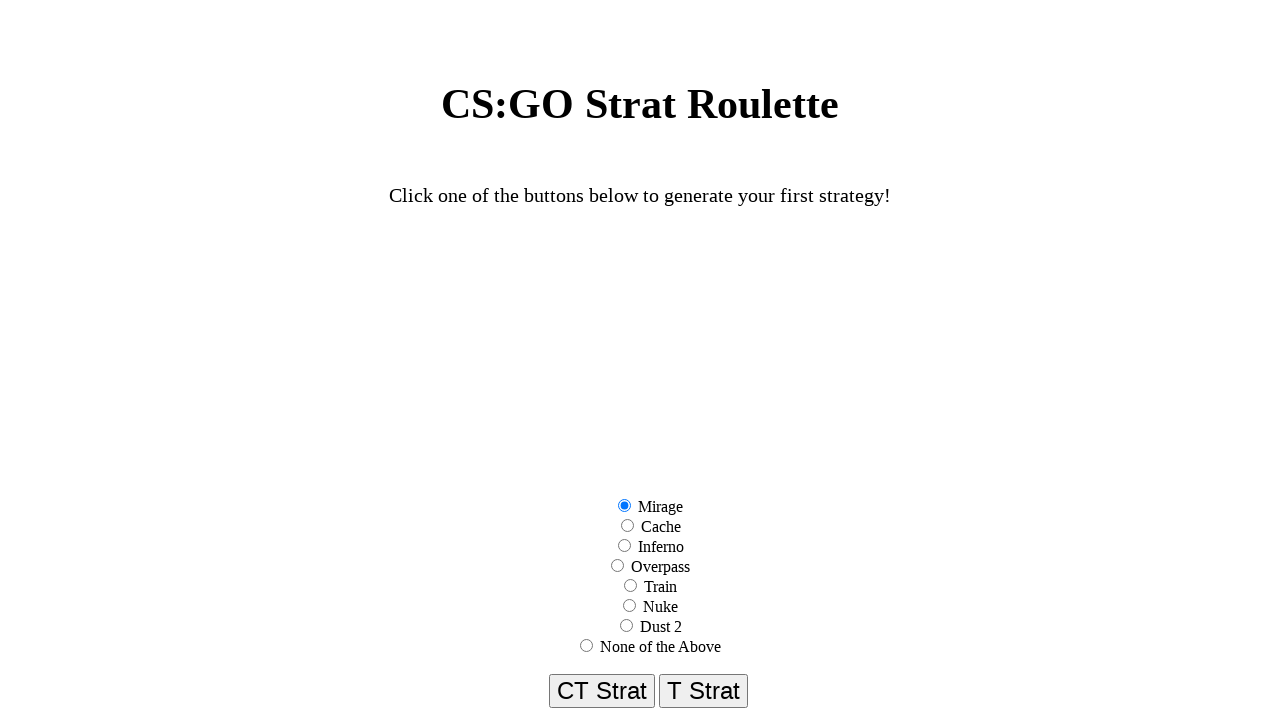

Clicked dust2 map option at (626, 626) on input[value='dust2']
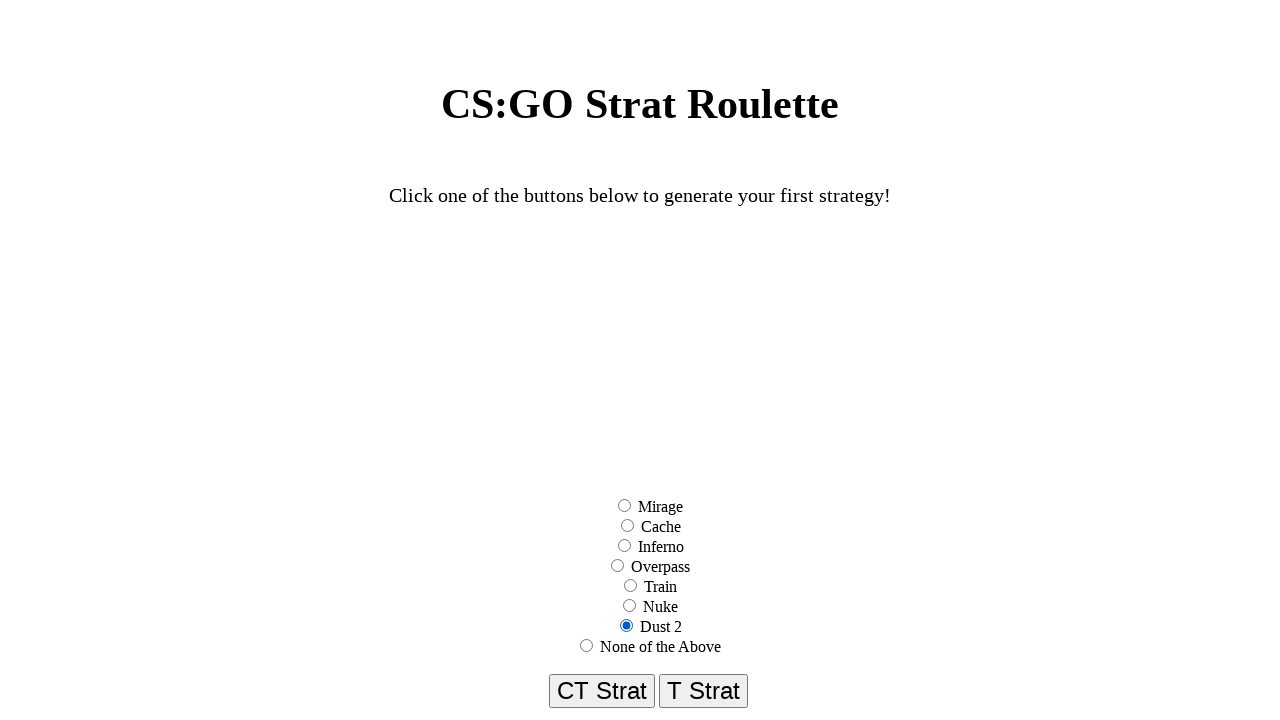

Clicked T Strat button to generate random terrorist strategy at (602, 691) on button:has-text('T Strat')
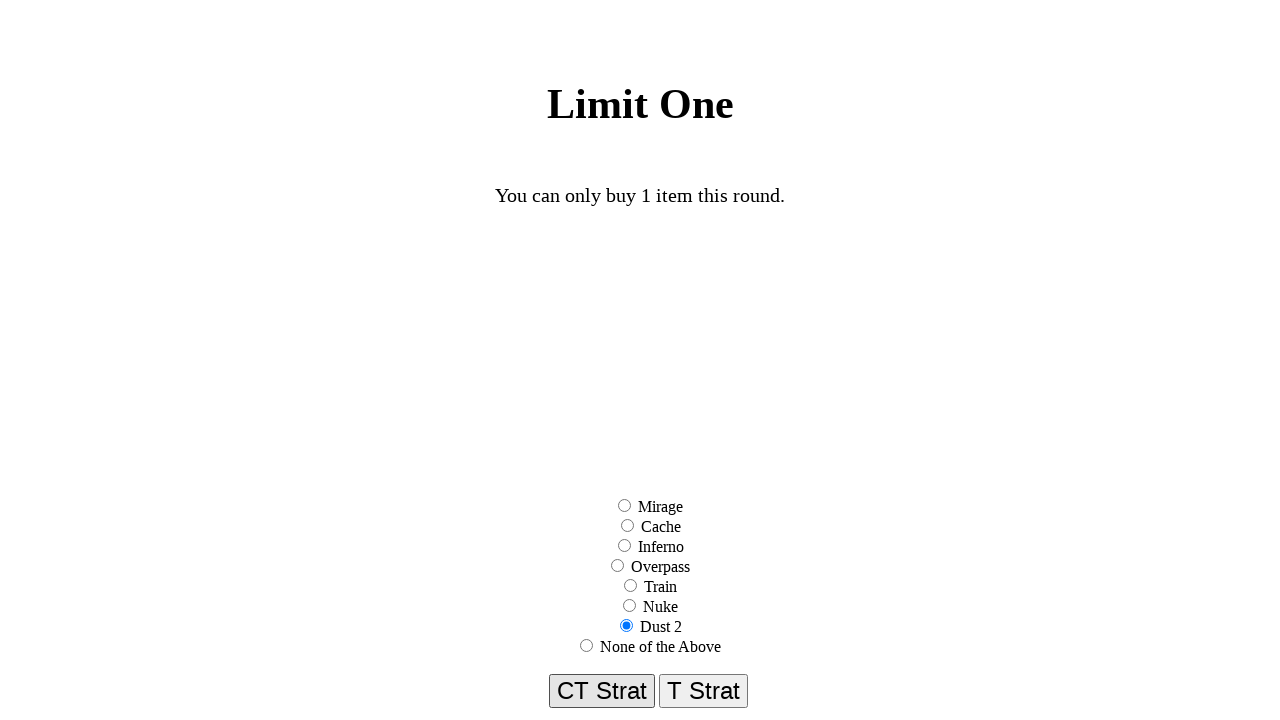

Strategy title element loaded
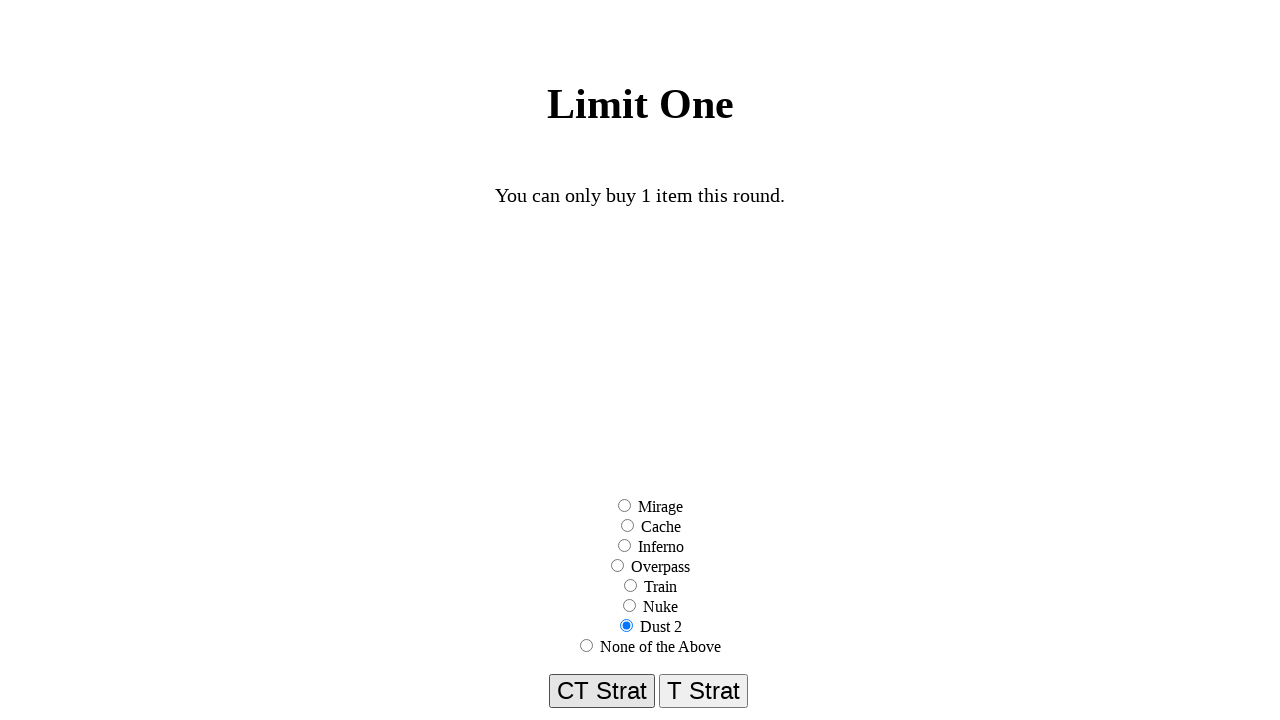

Strategy description element loaded
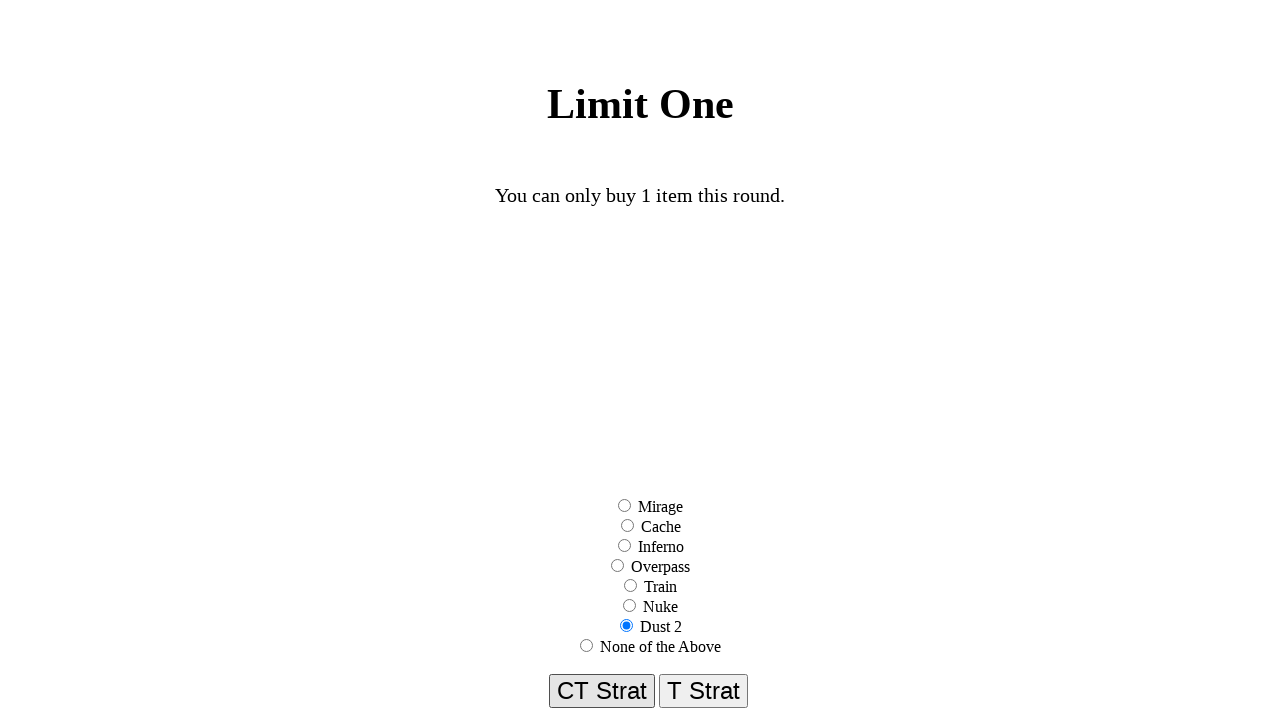

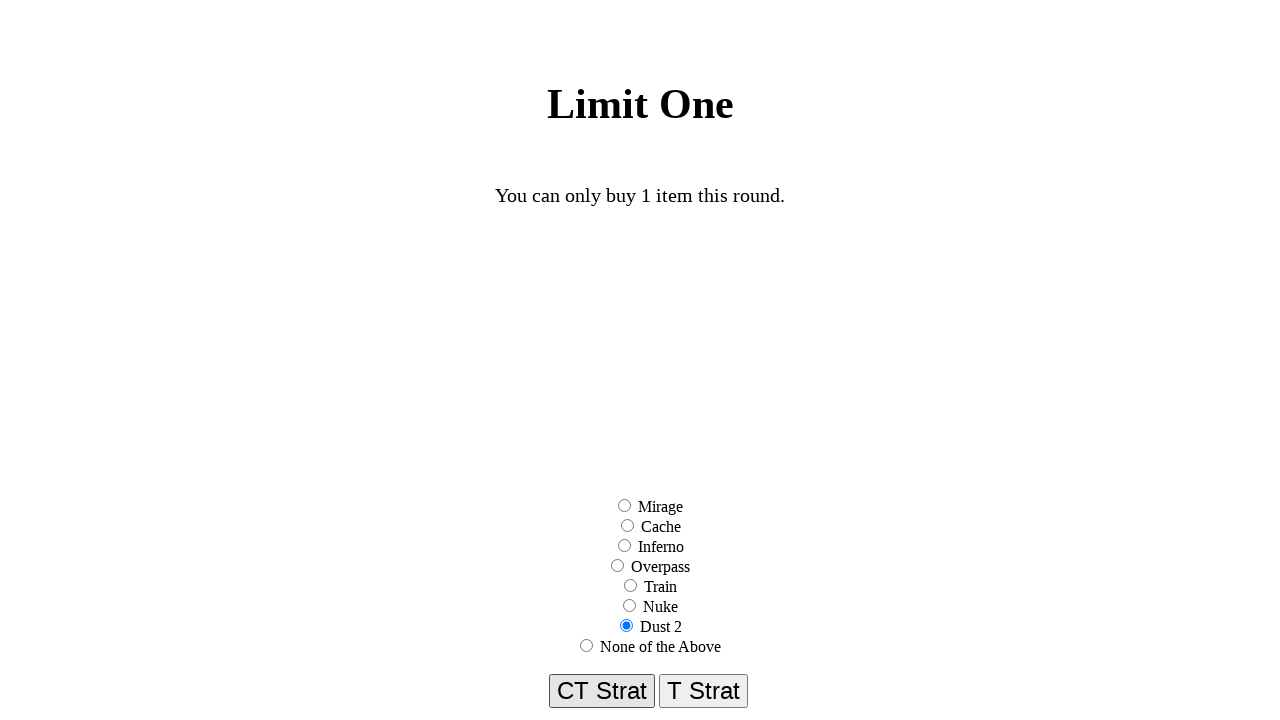